Tests context menu functionality by right-clicking on an element, selecting an option from the context menu, and handling the resulting alert dialog

Starting URL: https://swisnl.github.io/jQuery-contextMenu/demo.html

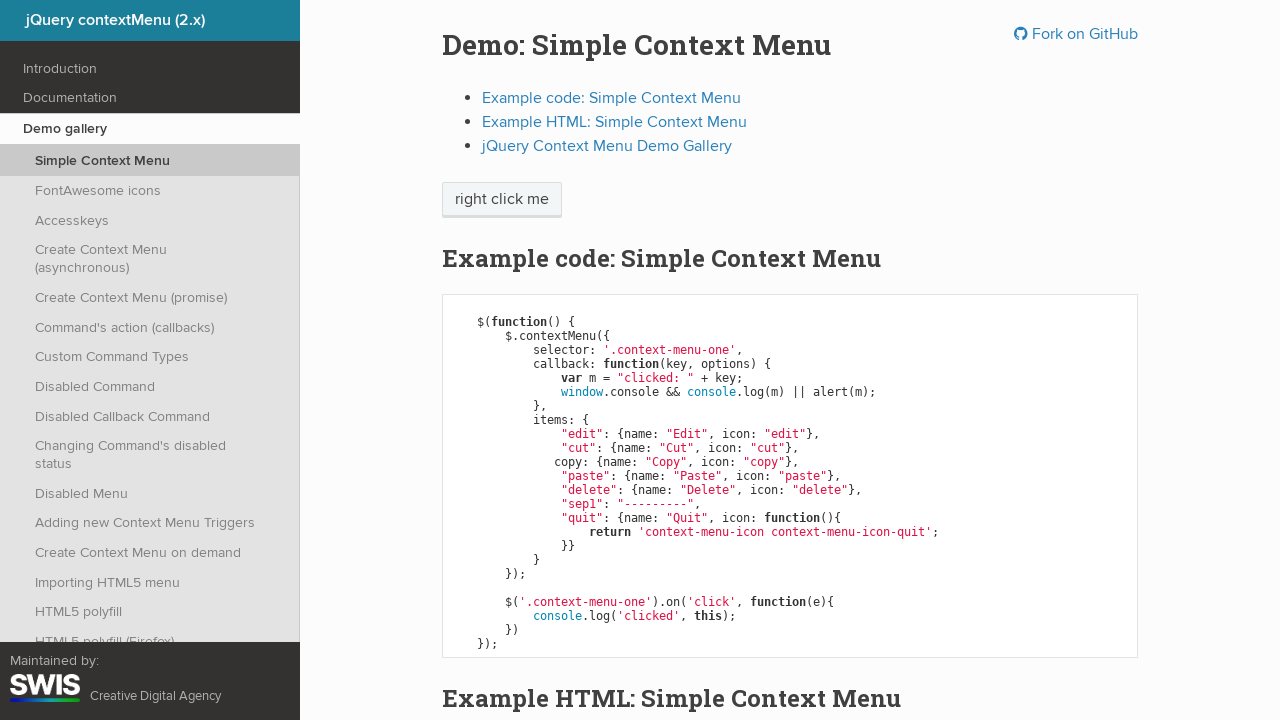

Located the 'right click me' element
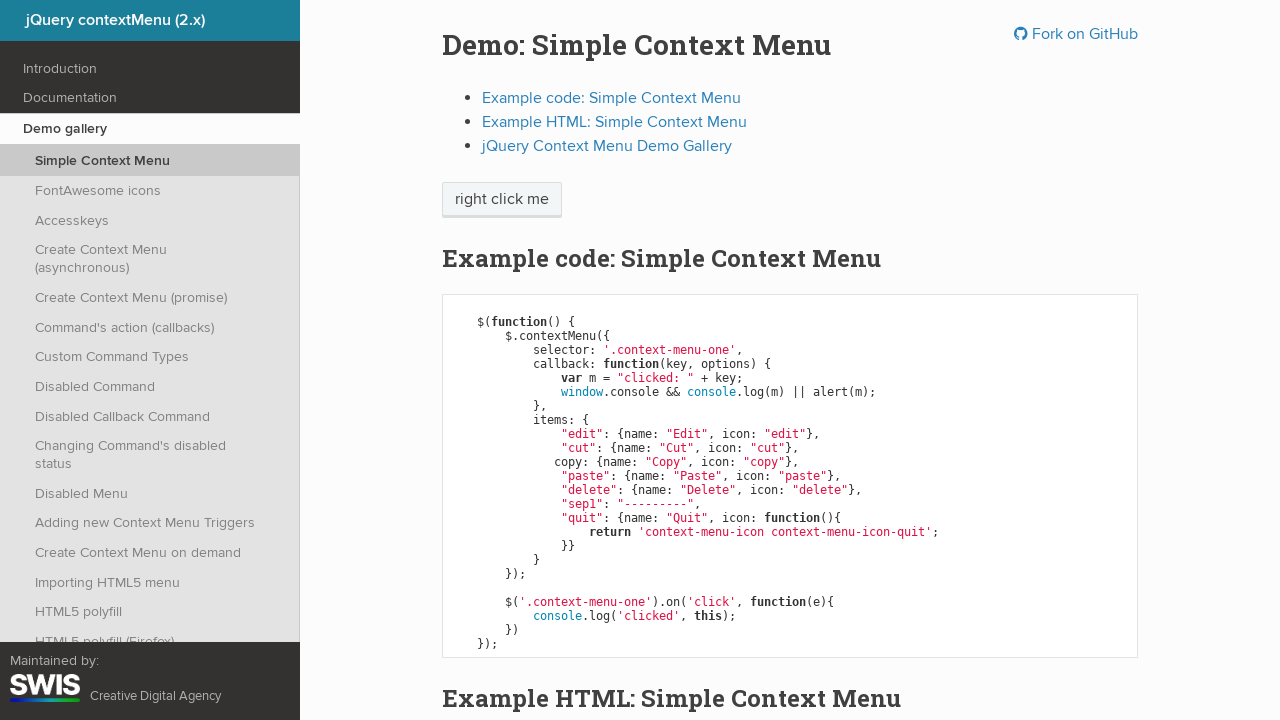

Right-clicked on the element to open context menu at (502, 200) on span:has-text('right click me')
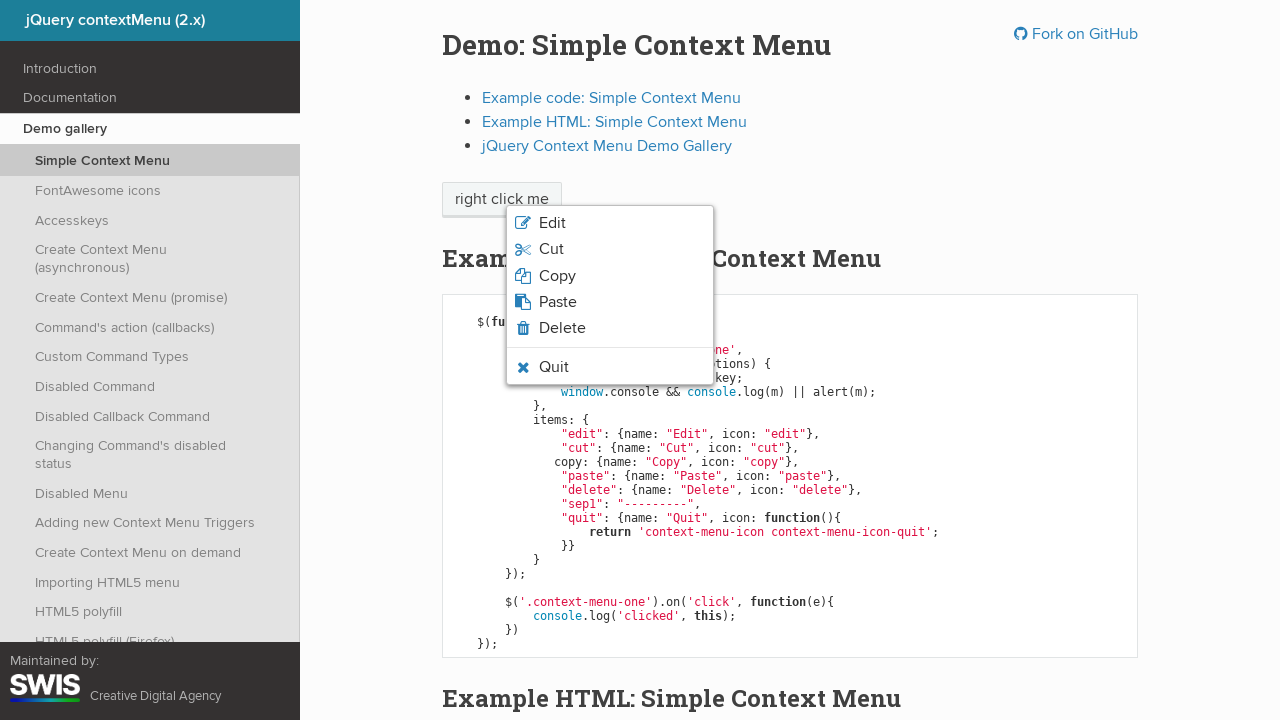

Clicked the Delete option from context menu at (562, 328) on xpath=/html[1]/body[1]/ul[1]/li[5]/span[1]
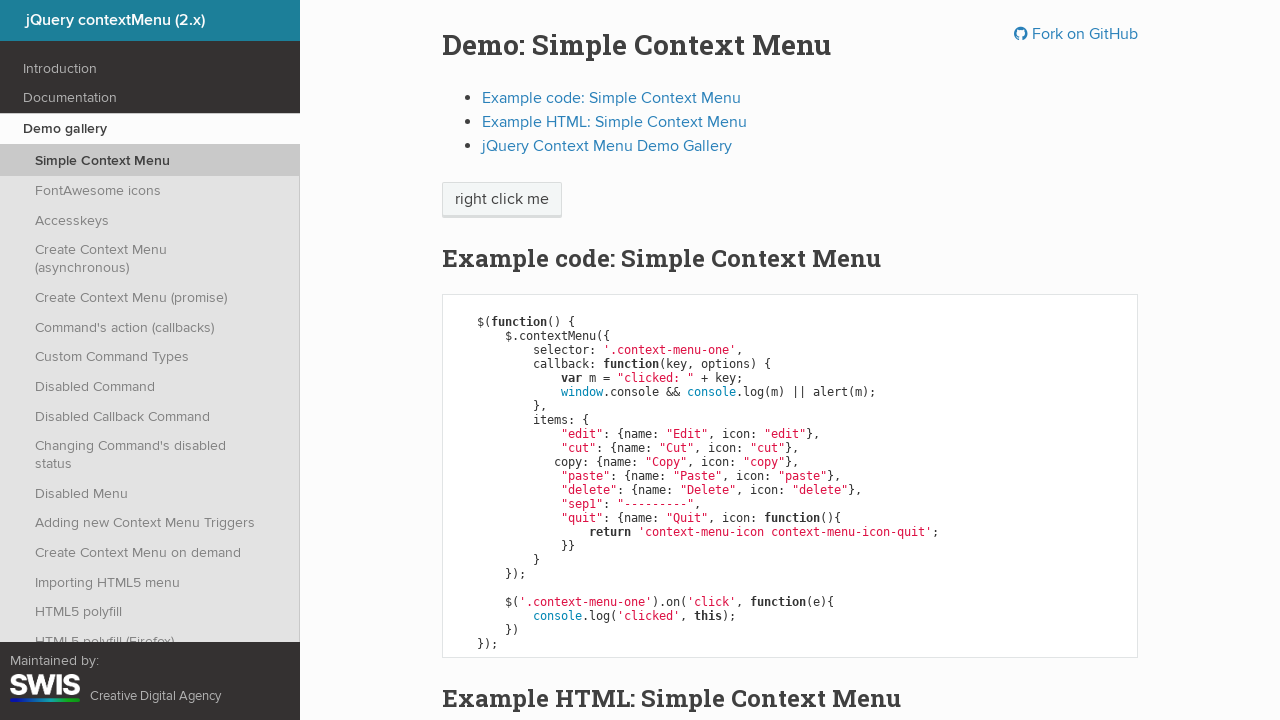

Set up dialog handler to accept alert
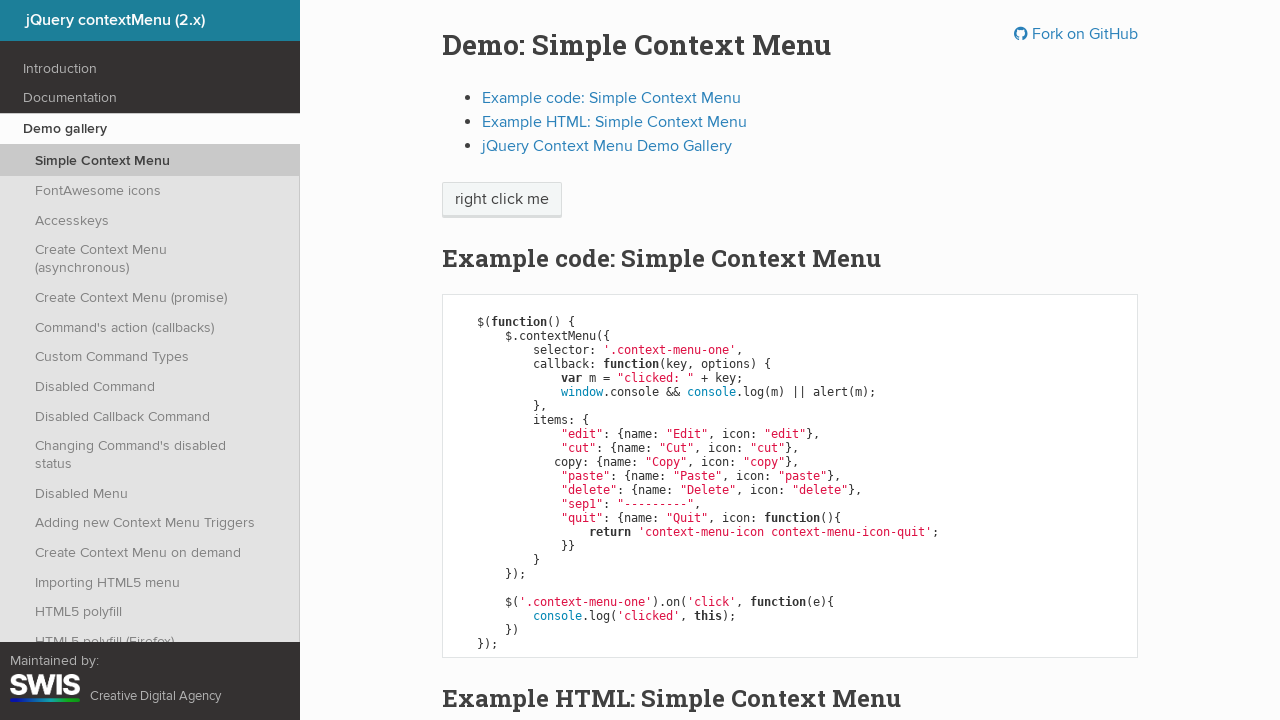

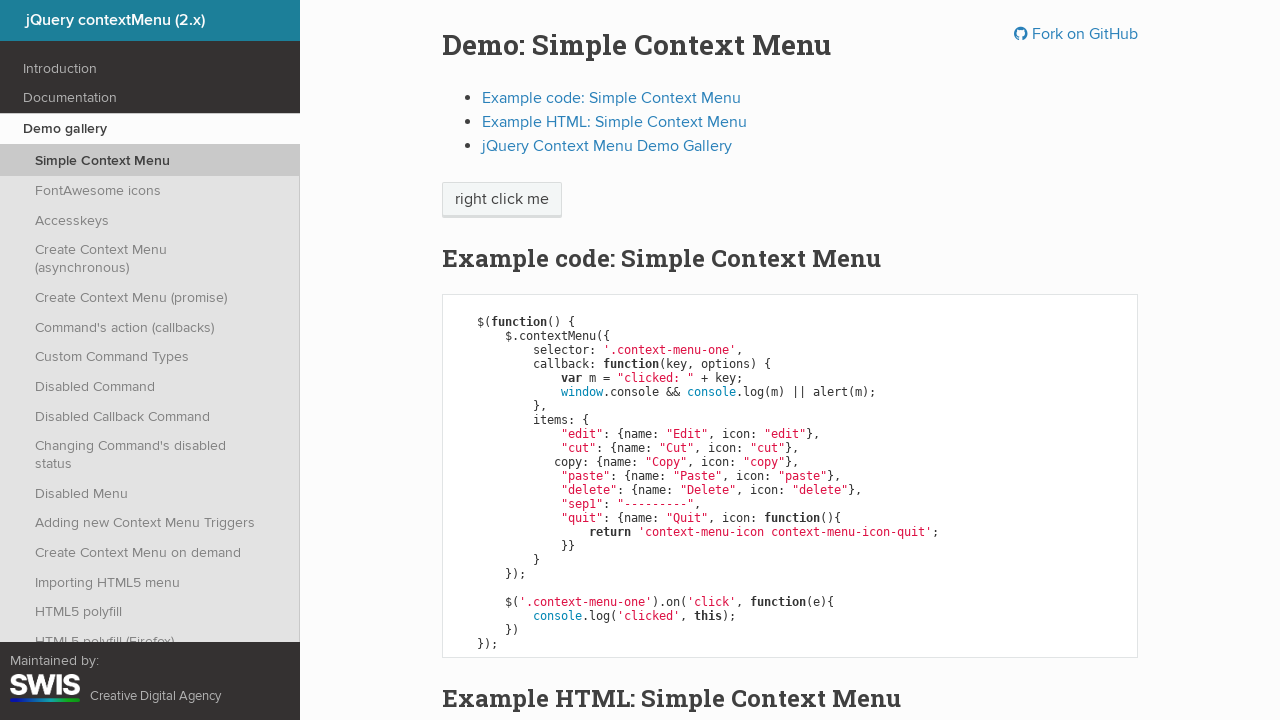